Tests image loading functionality by waiting for all images in a container to load and verifying that at least 3 images are present

Starting URL: https://bonigarcia.dev/selenium-webdriver-java/loading-images.html

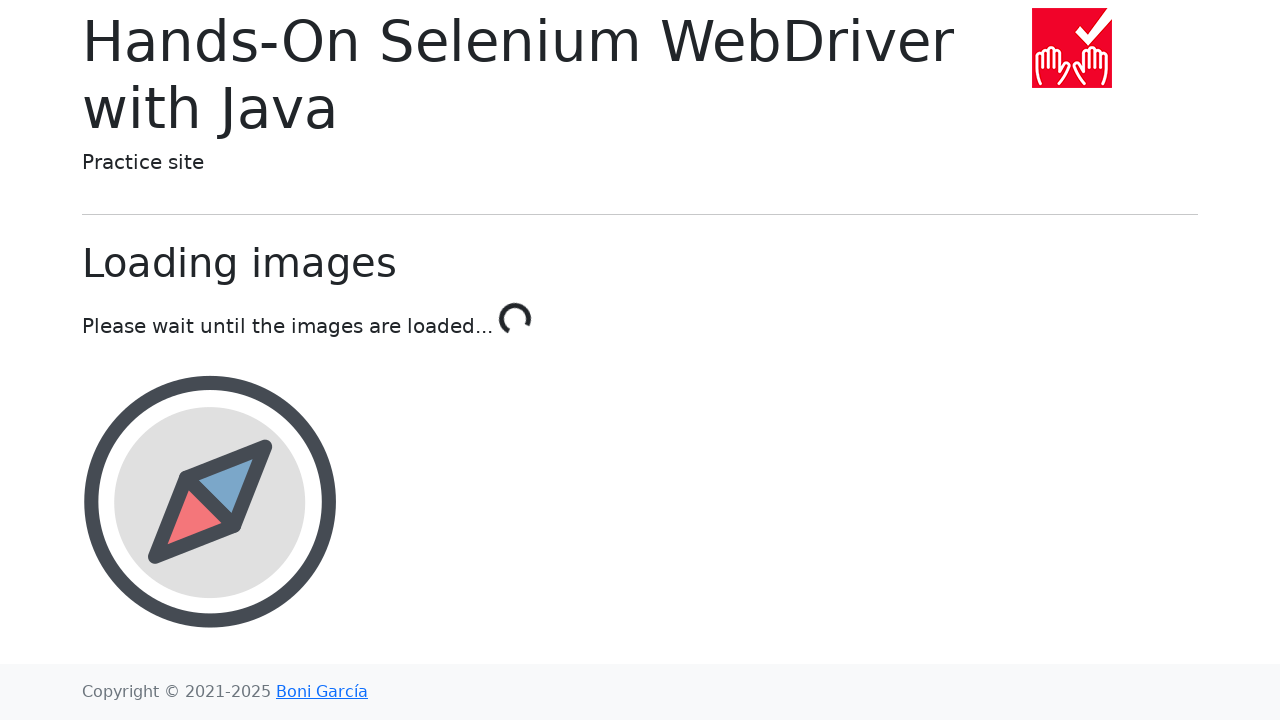

Navigated to loading images test page
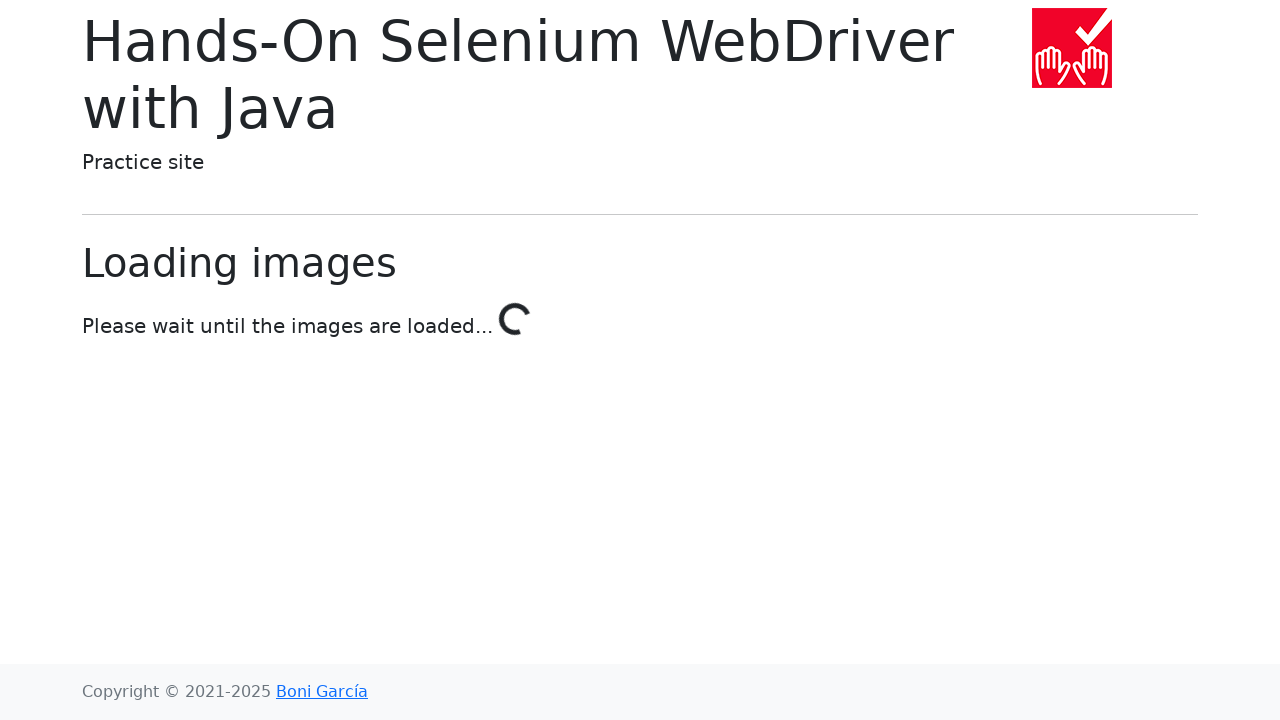

Image container selector attached
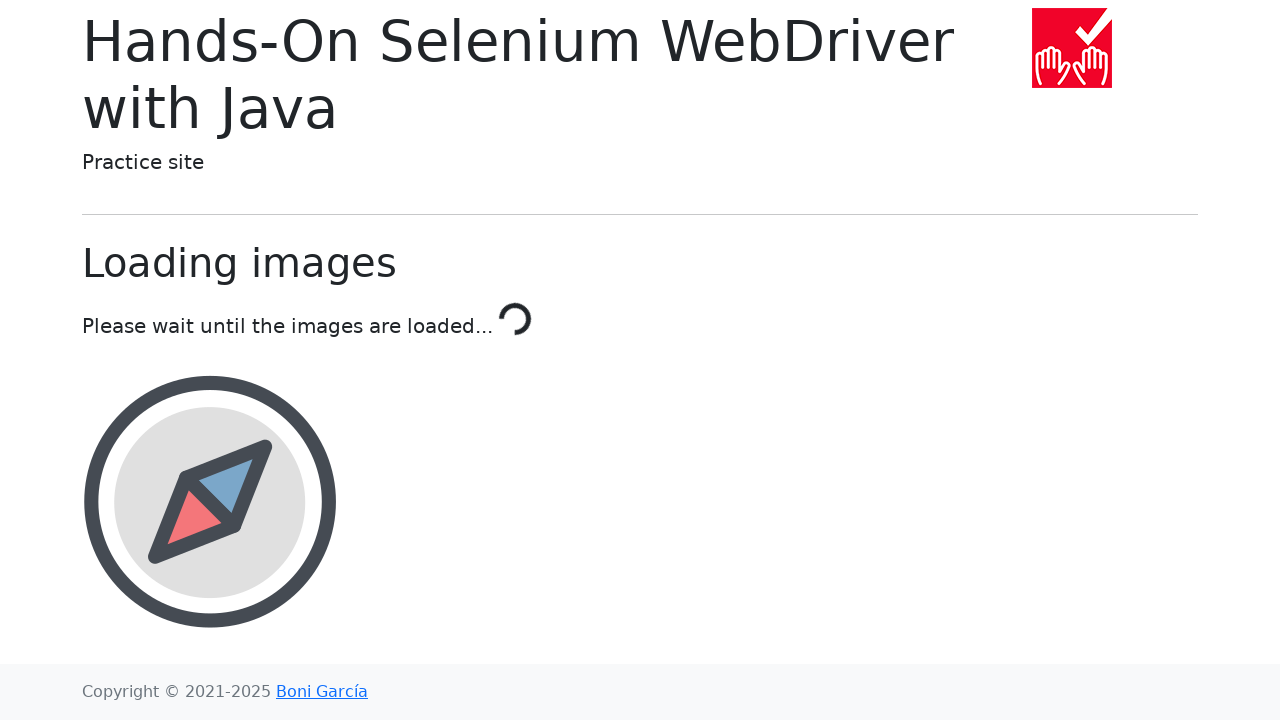

Confirmed at least 3 images are present in container
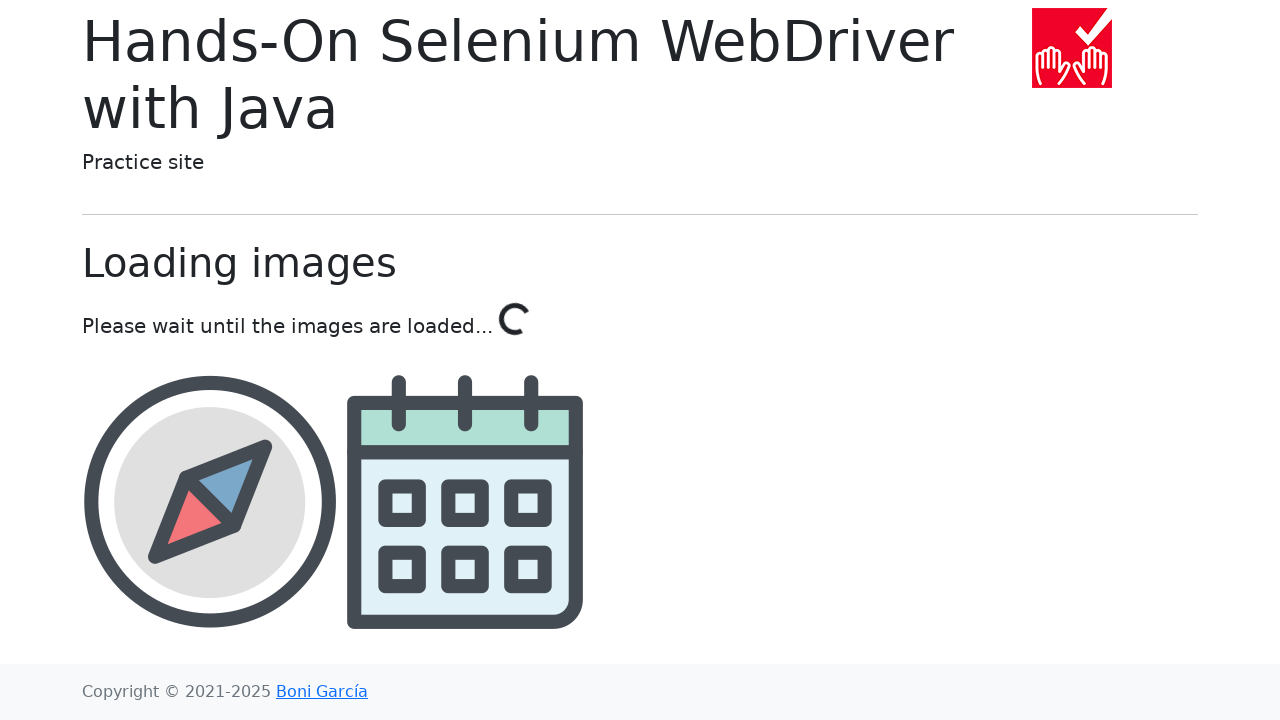

Located all image elements in container
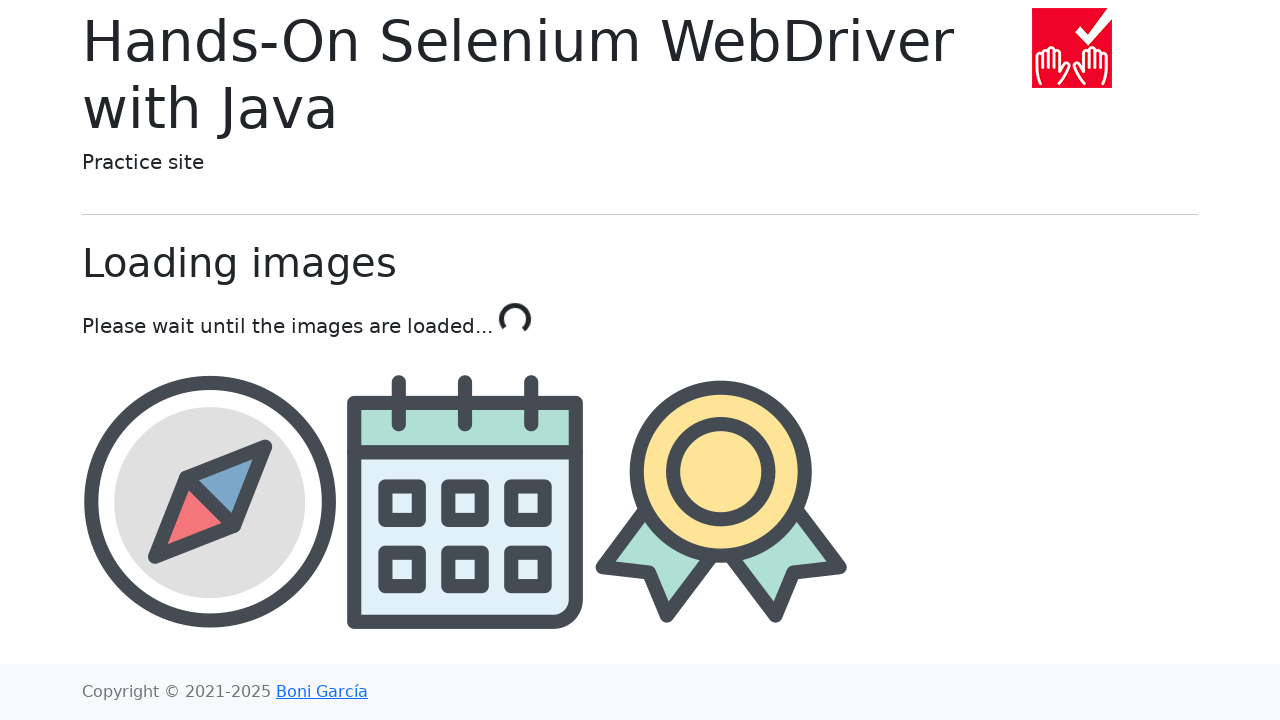

Counted 3 images in container
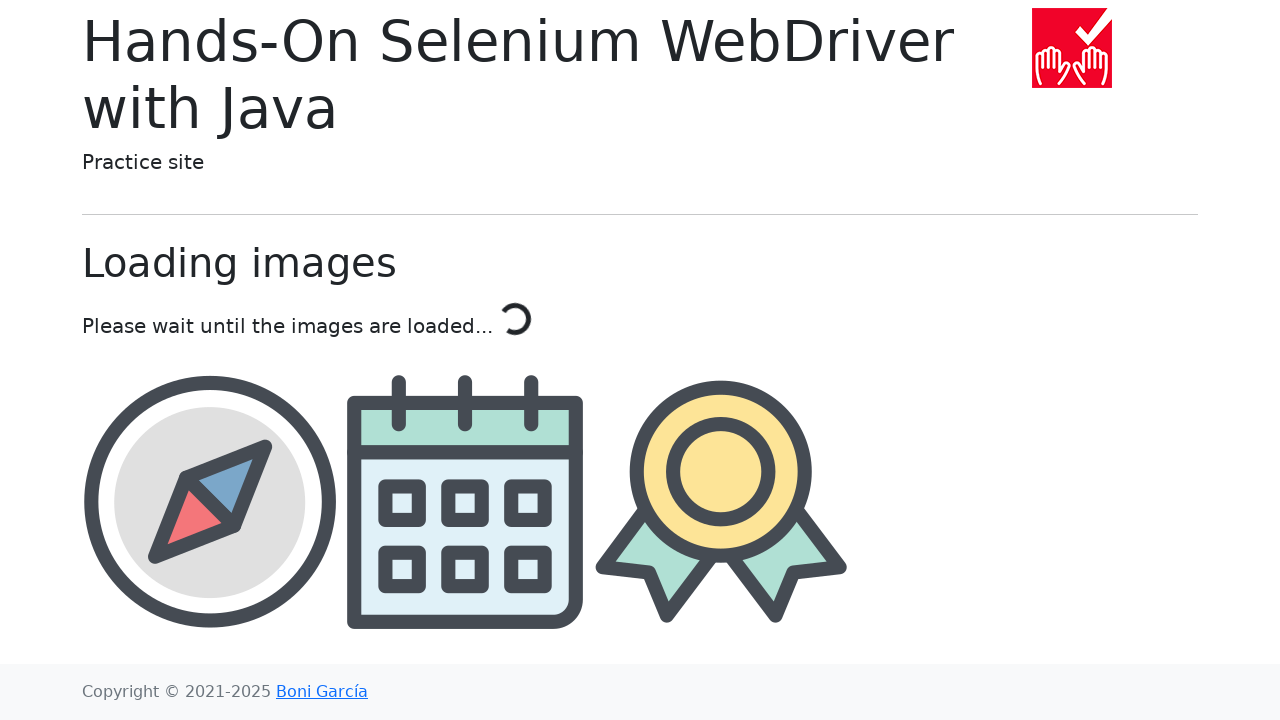

Retrieved src attribute of 3rd image: img/award.png
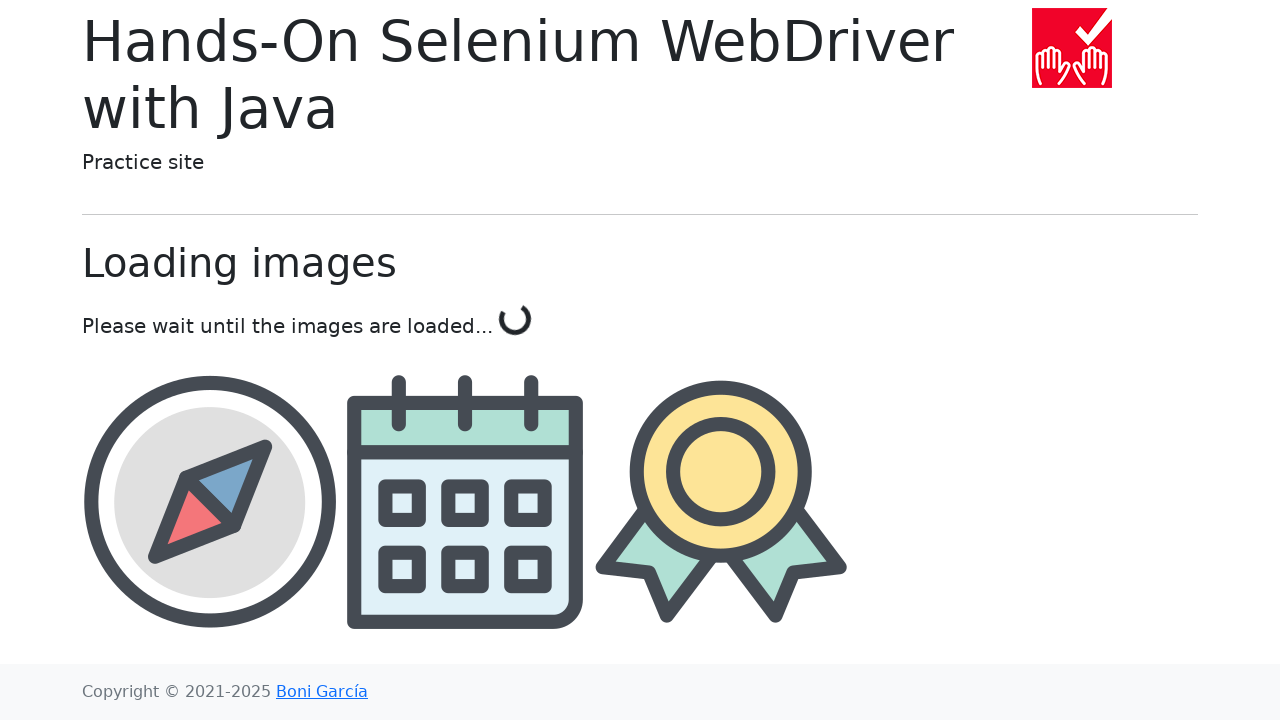

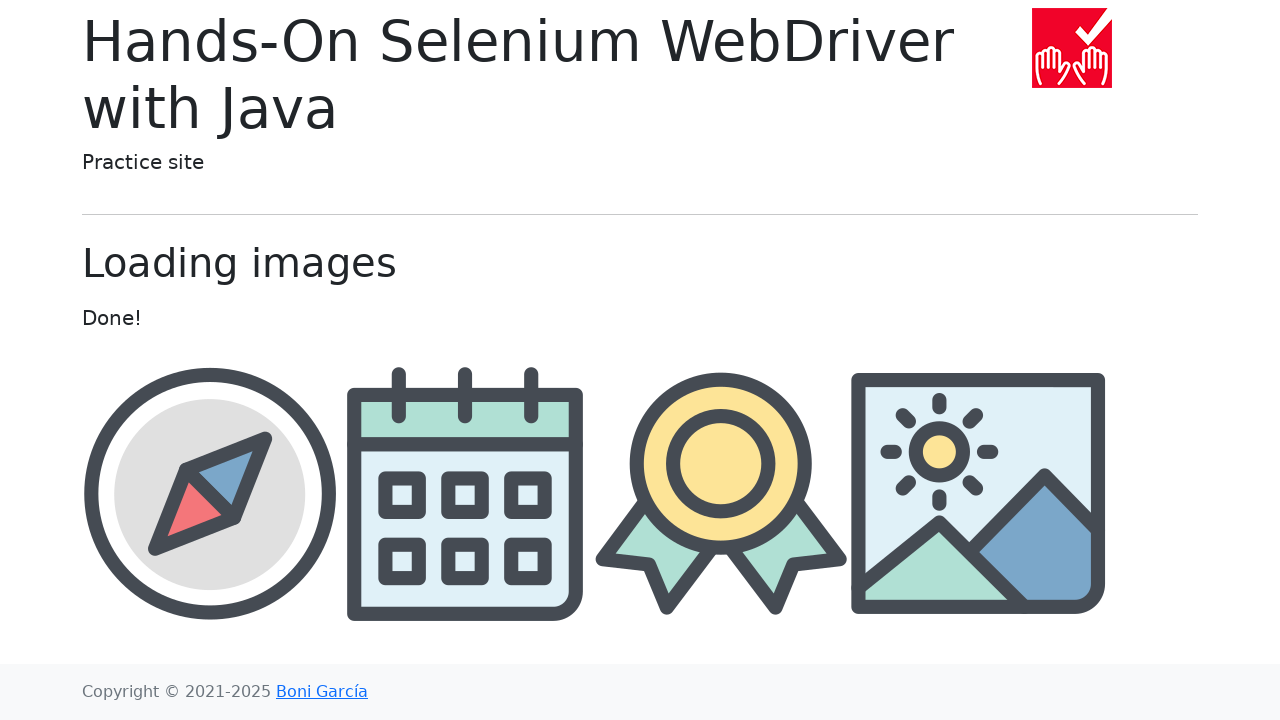